Tests radio button functionality by navigating to the radio buttons page and selecting a radio button option

Starting URL: http://test.rubywatir.com/

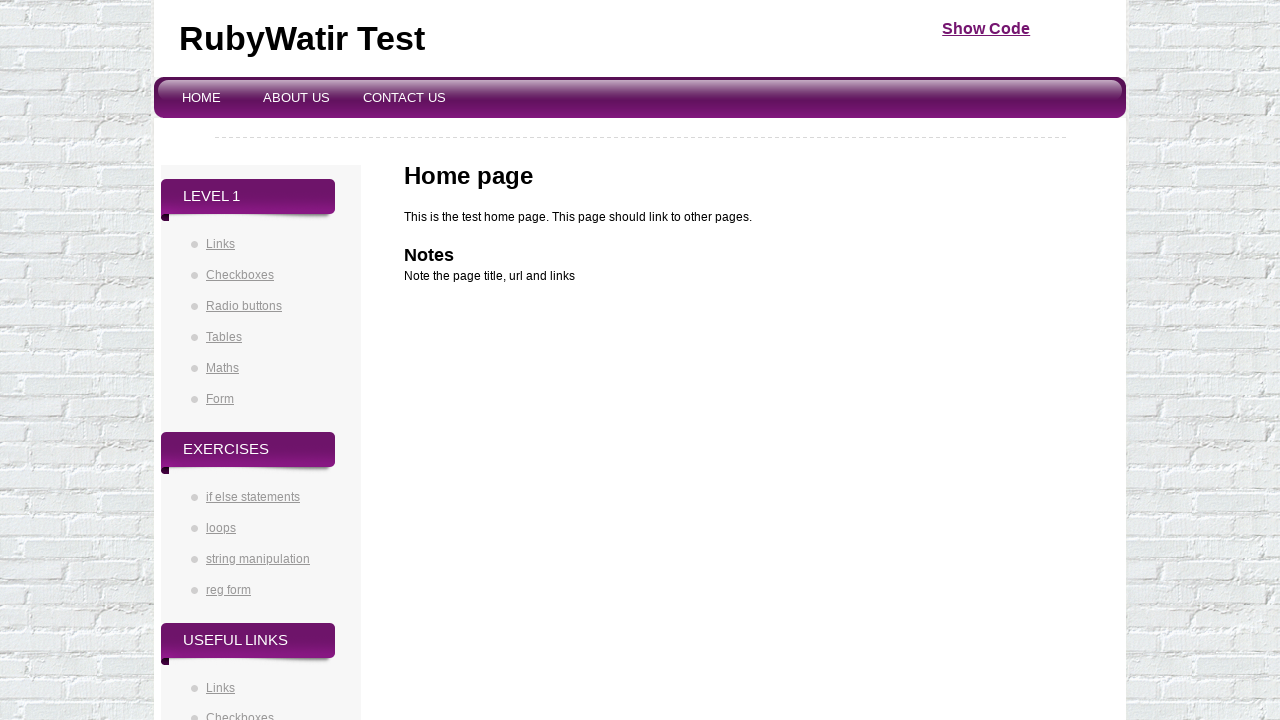

Clicked on radio buttons link in navigation at (244, 306) on xpath=//*[@id='recent4']/ul/li[3]/a
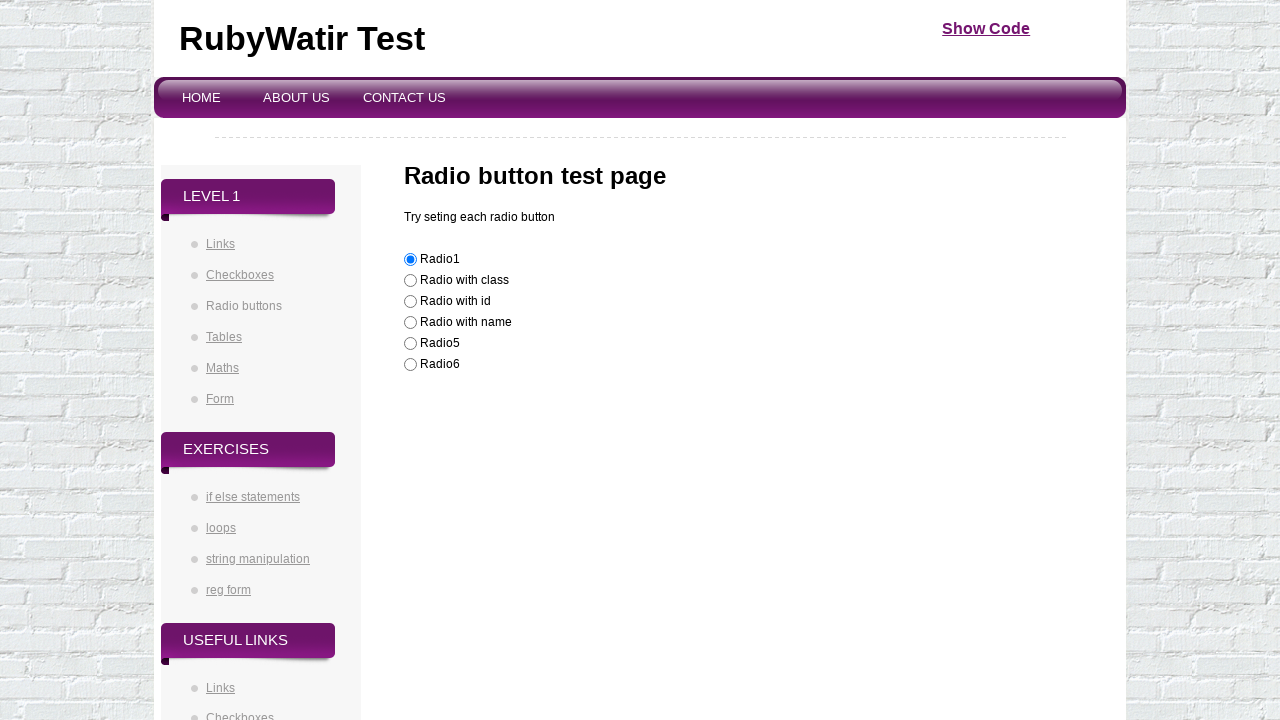

Radio buttons page loaded
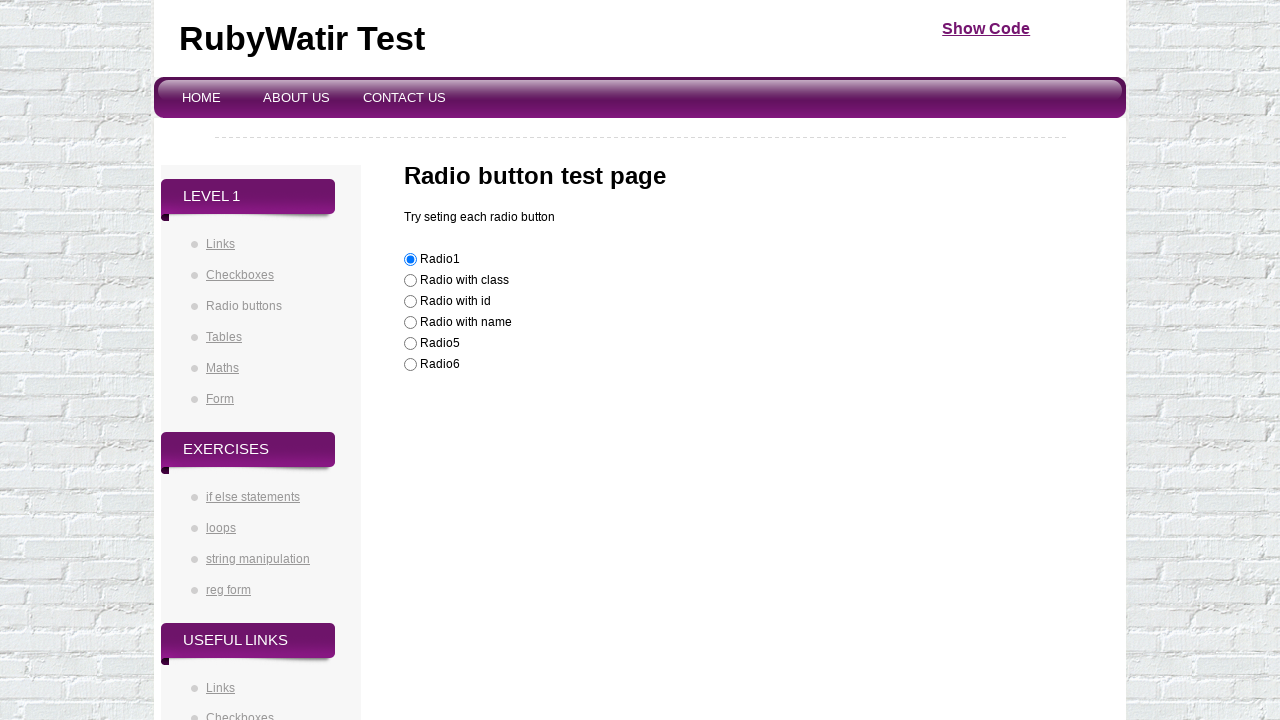

Selected the 4th radio button option at (410, 323) on xpath=//*[@id='content']/div/div/div[2]/p/input[4]
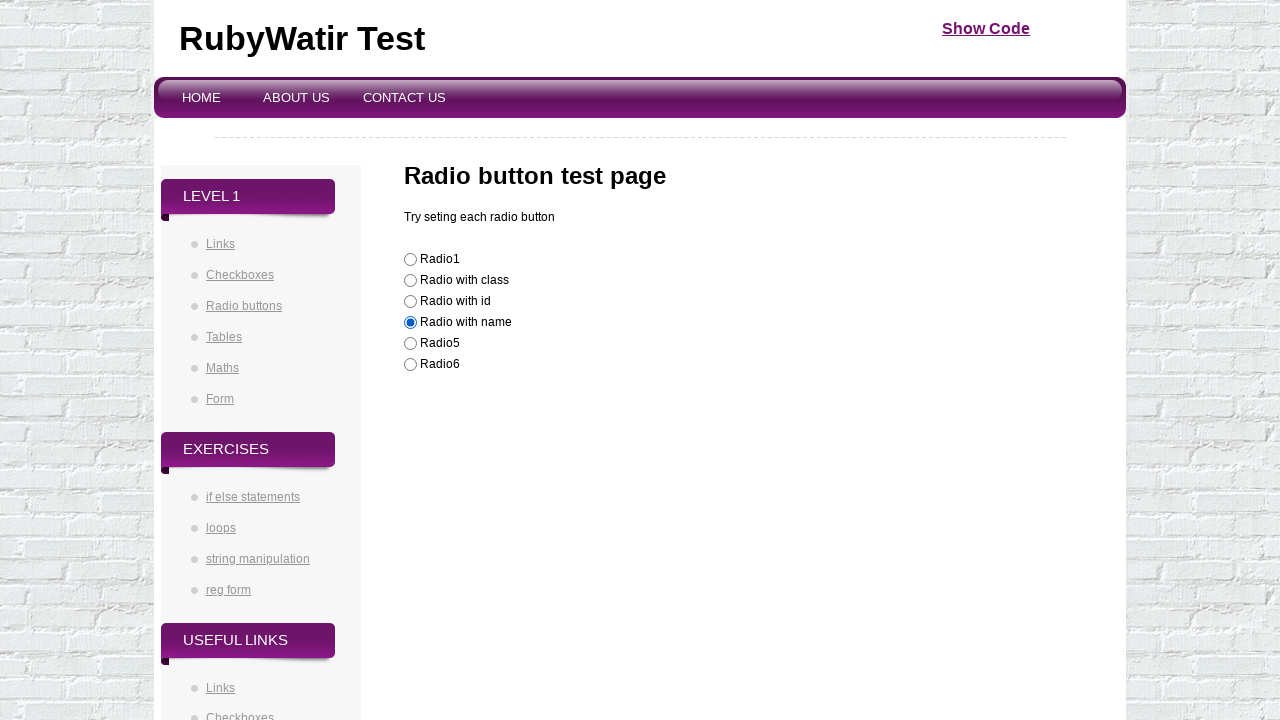

Verified the 4th radio button is selected
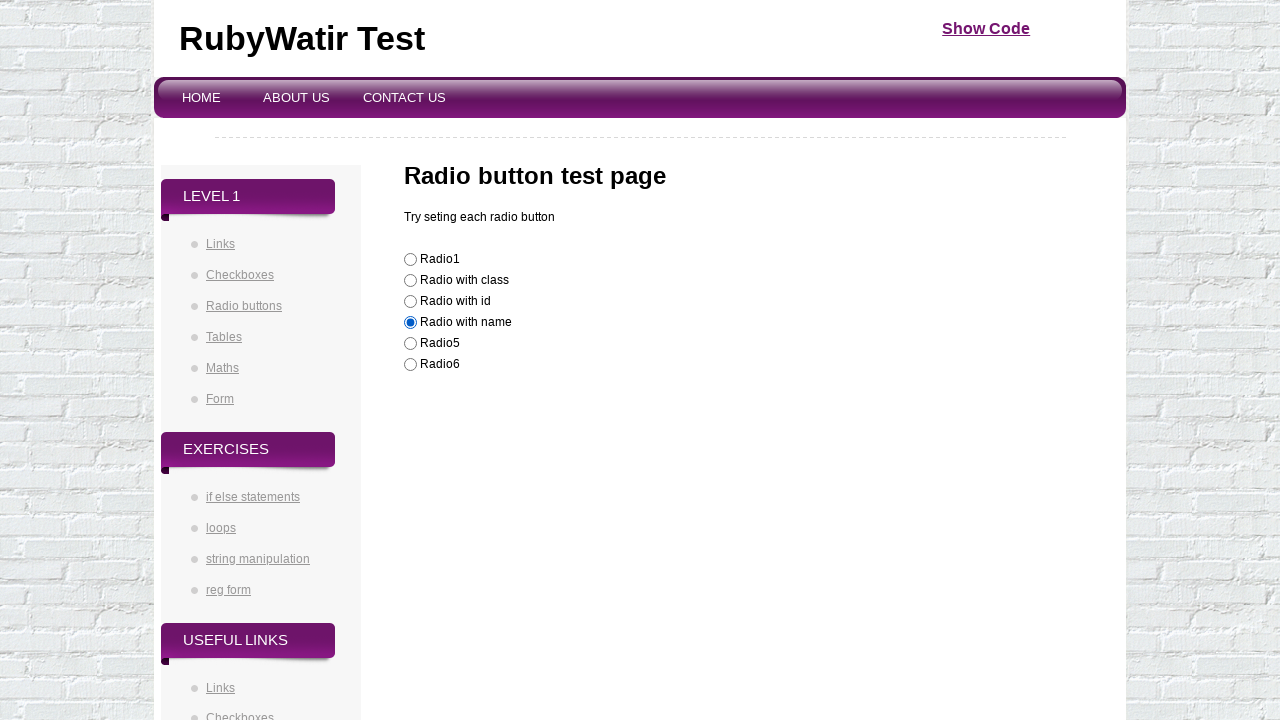

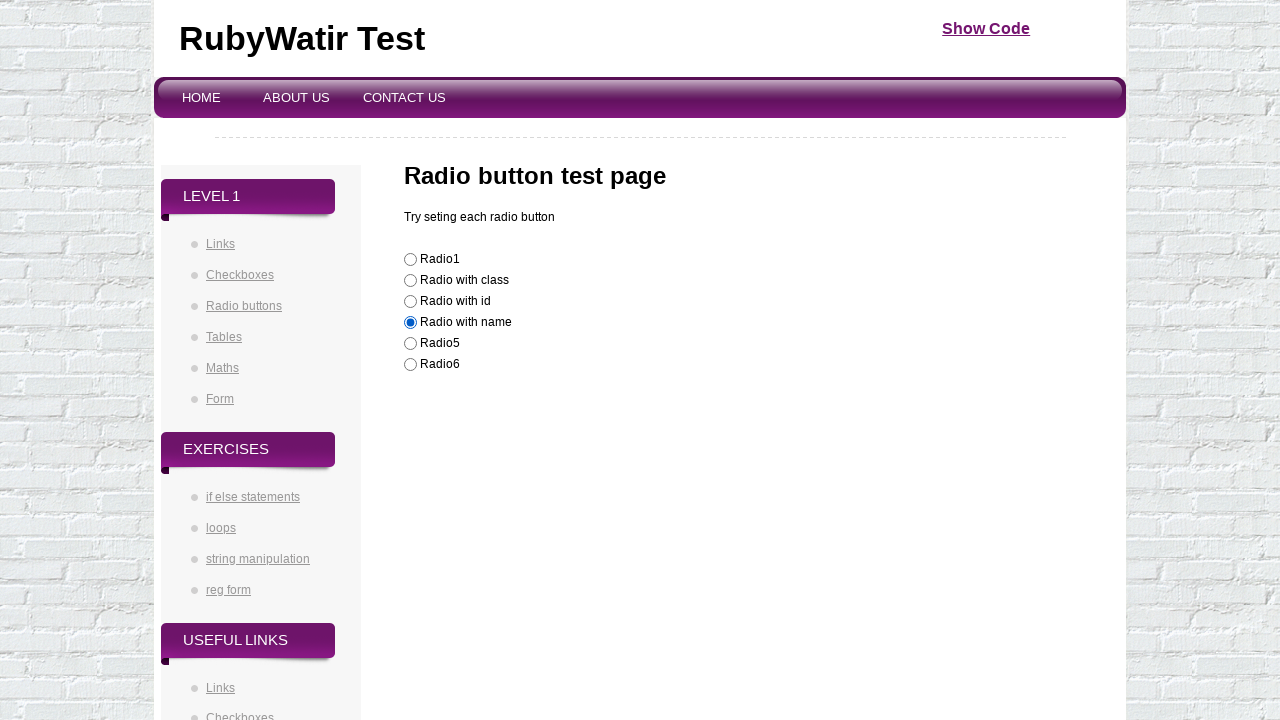